Tests nested frame handling by switching to a frame within another frame and clicking a button inside the nested frame

Starting URL: https://leafground.com/frame.xhtml

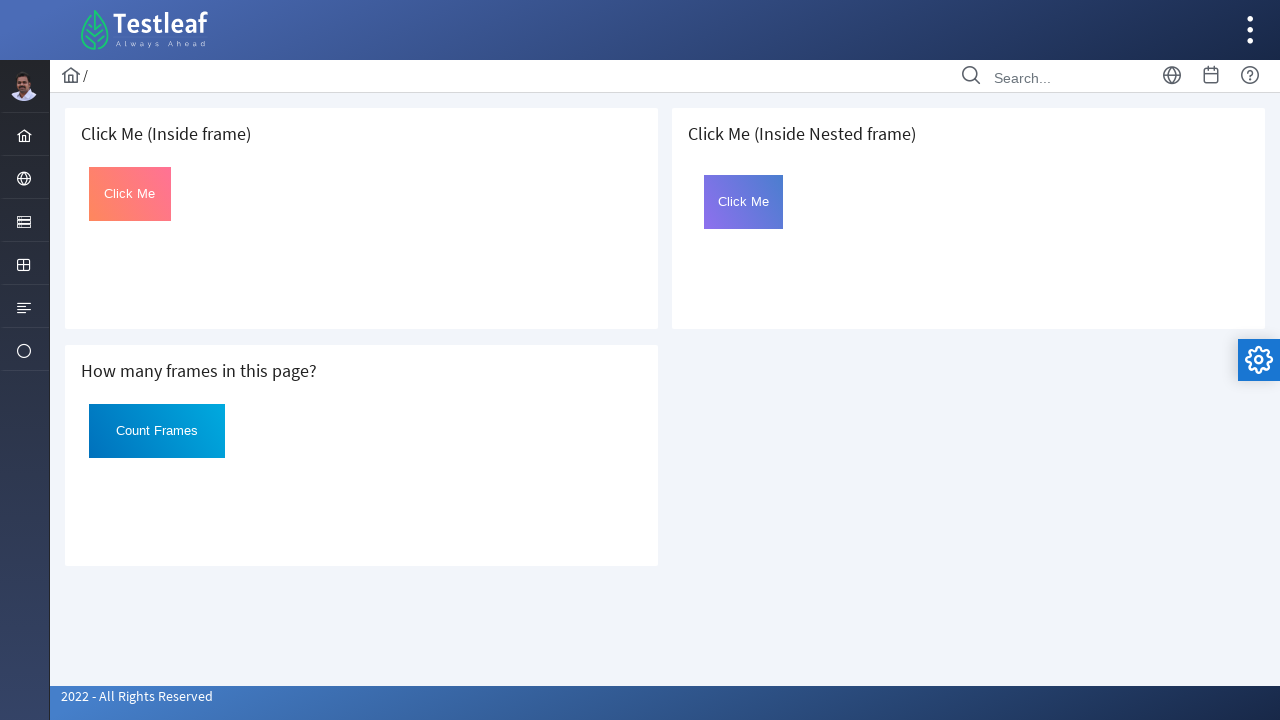

Located outer frame at index 2
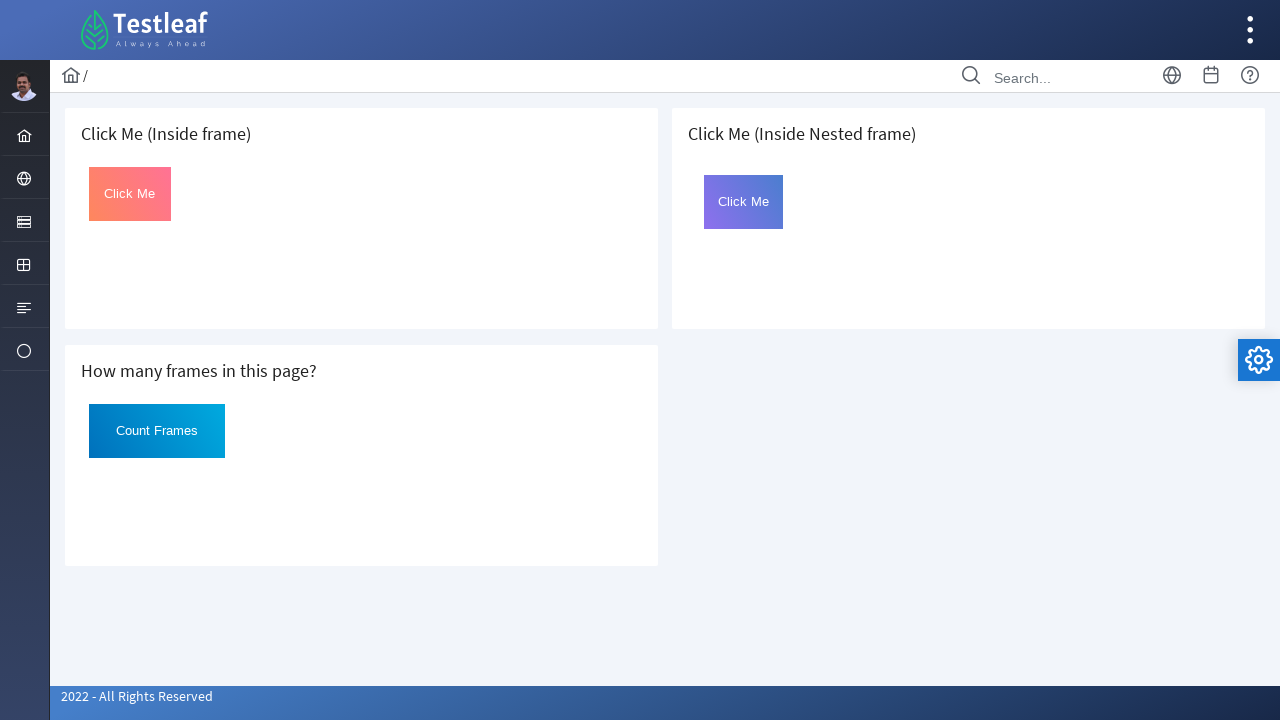

Located nested frame within outer frame
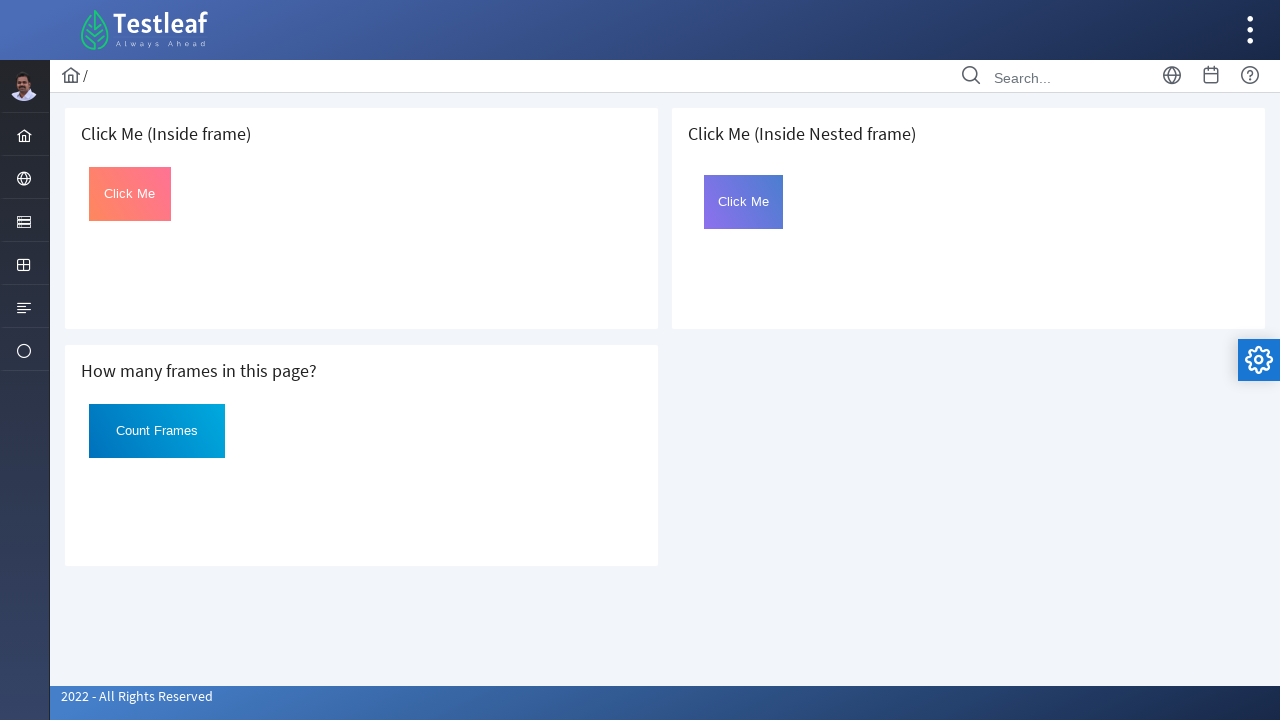

Clicked button with id 'Click' inside nested frame at (744, 202) on iframe >> nth=2 >> internal:control=enter-frame >> iframe >> internal:control=en
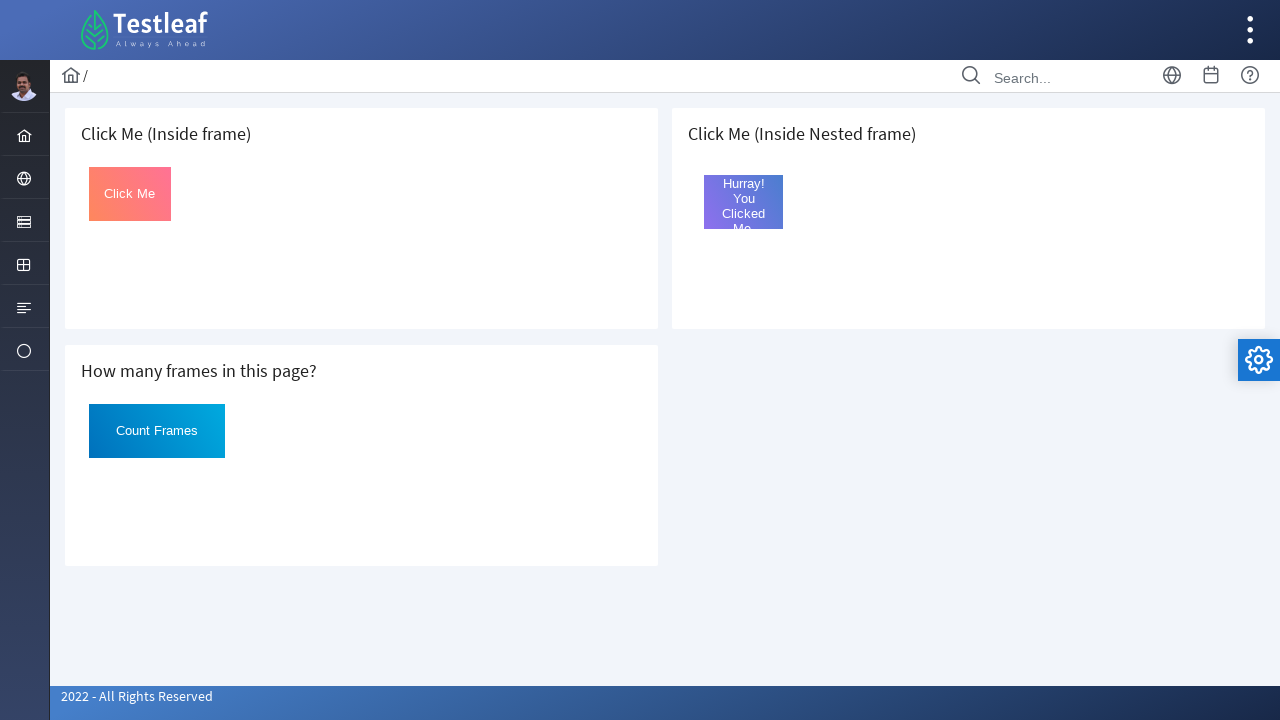

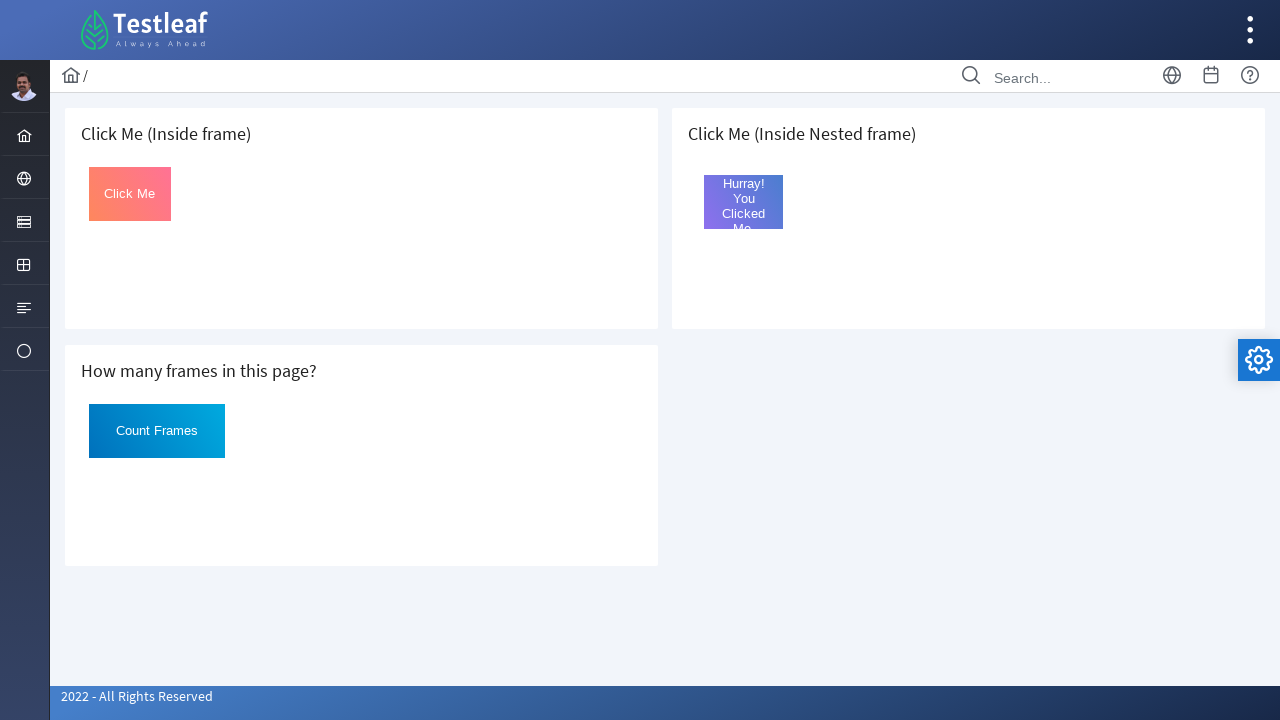